Tests that the Clear completed button displays correct text when items are completed

Starting URL: https://demo.playwright.dev/todomvc

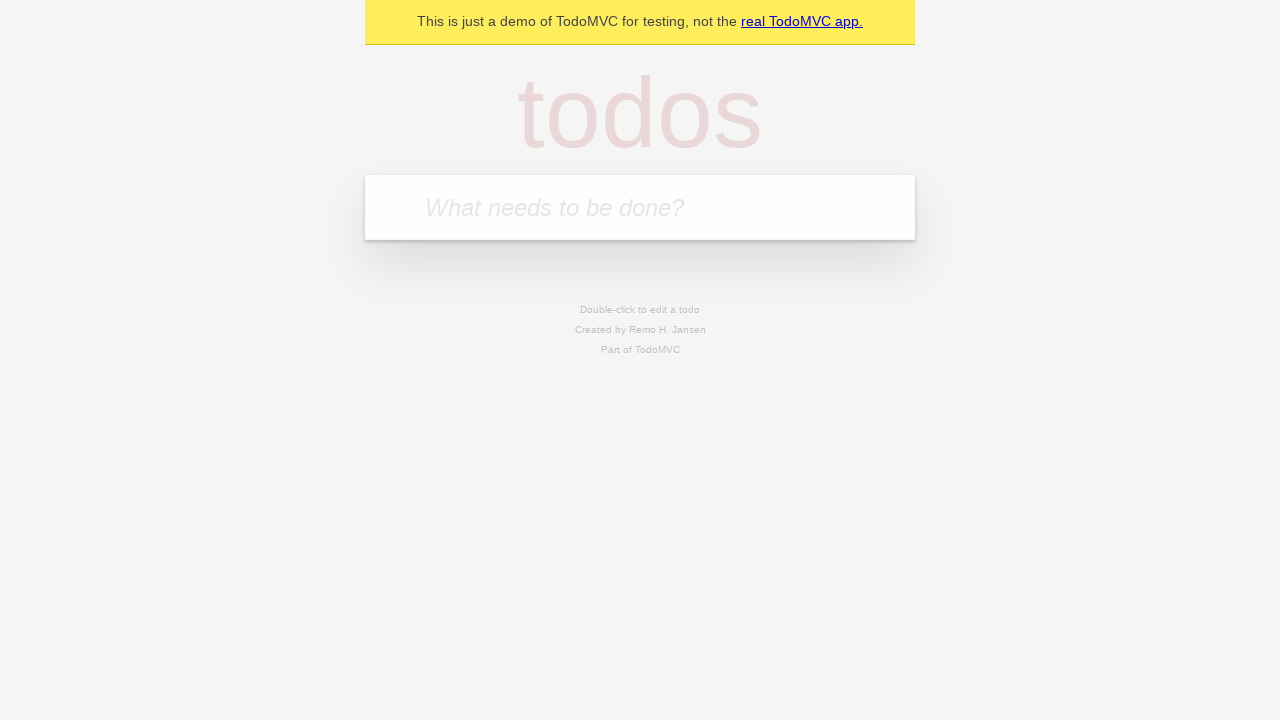

Located the 'What needs to be done?' input field
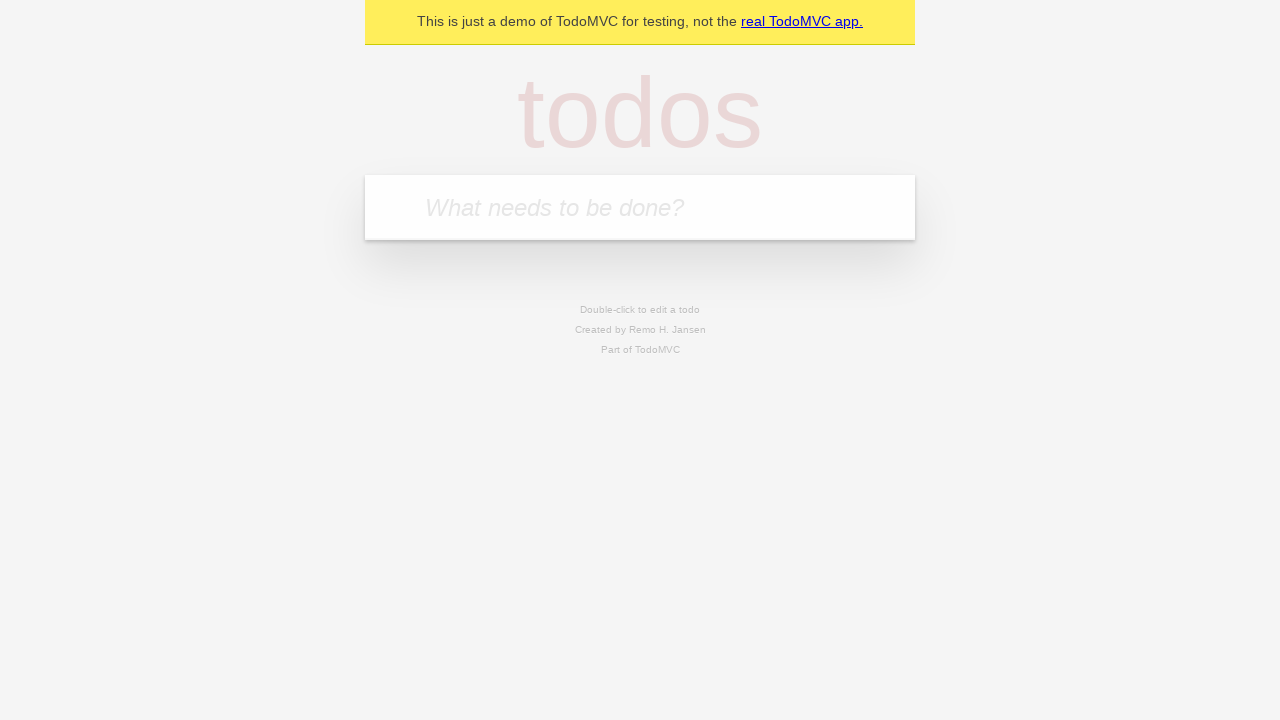

Filled first todo: 'buy some cheese' on internal:attr=[placeholder="What needs to be done?"i]
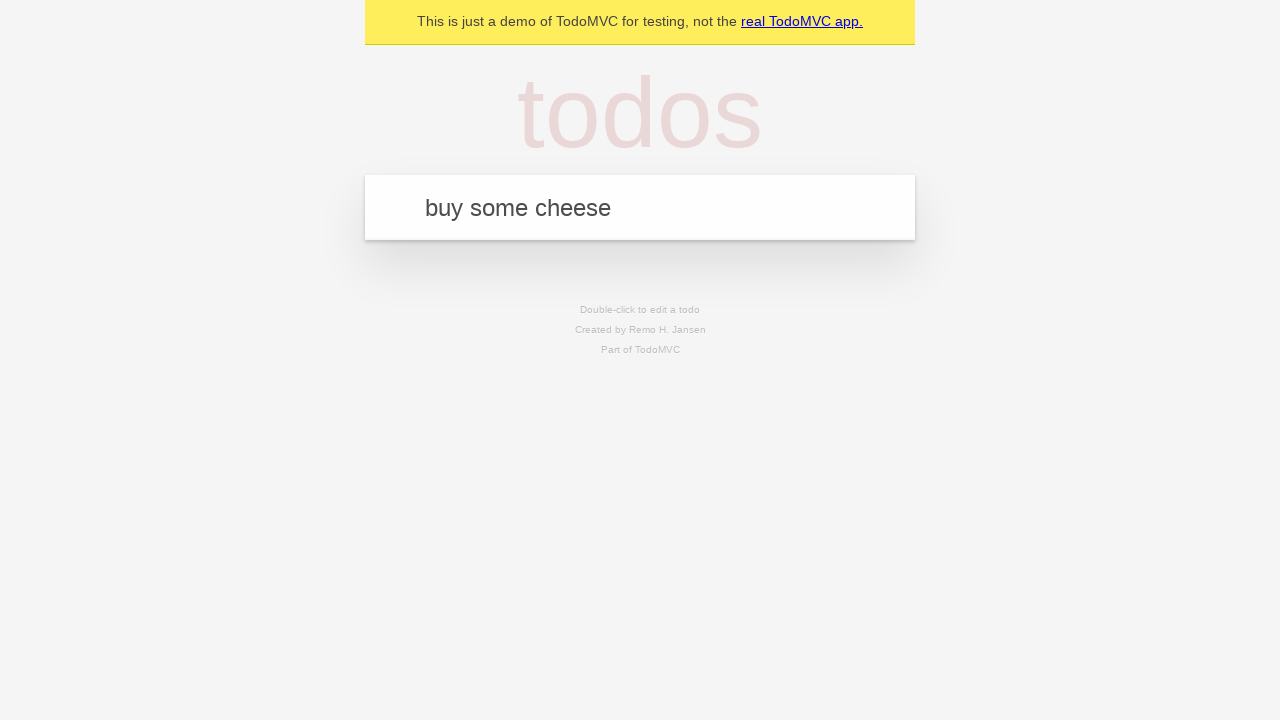

Pressed Enter to add first todo on internal:attr=[placeholder="What needs to be done?"i]
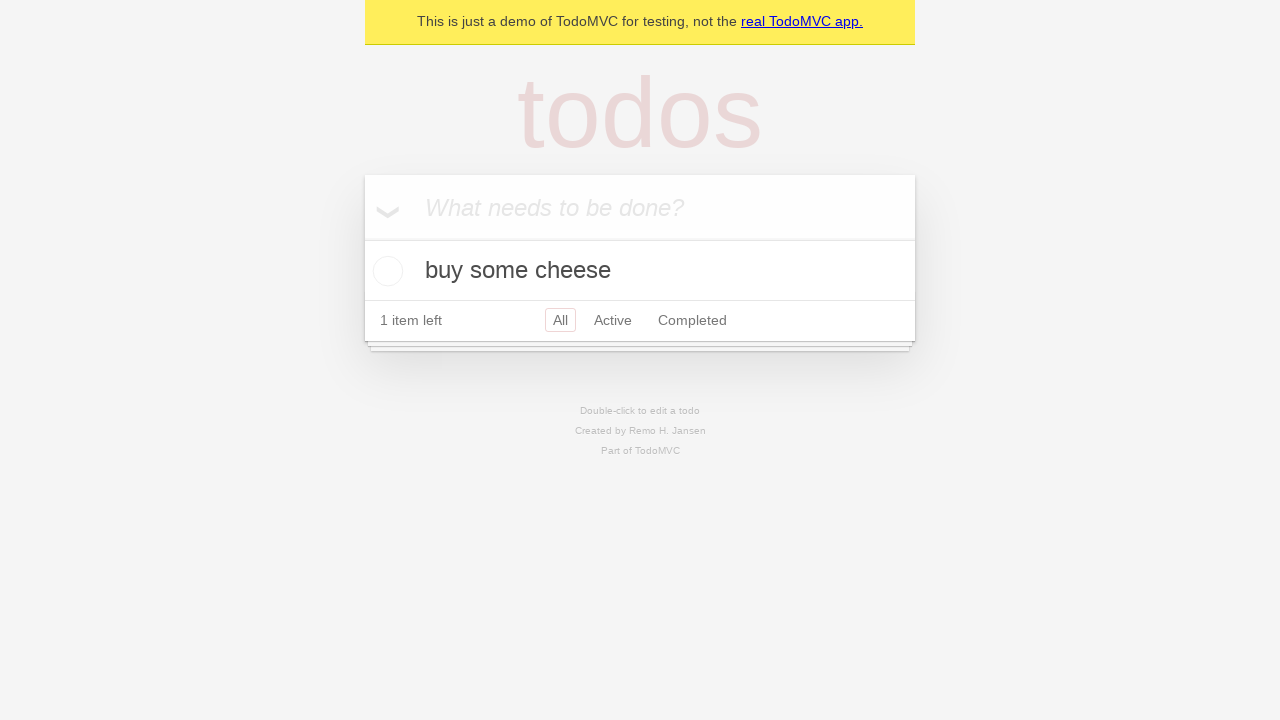

Filled second todo: 'feed the cat' on internal:attr=[placeholder="What needs to be done?"i]
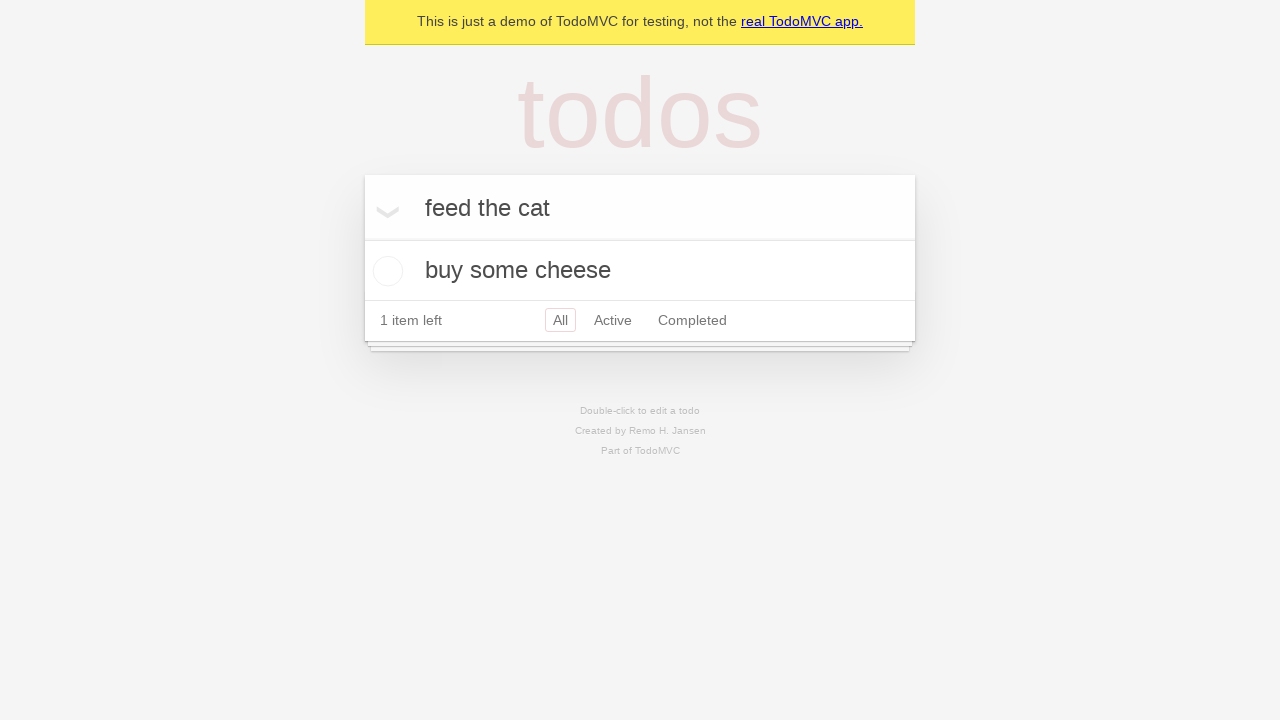

Pressed Enter to add second todo on internal:attr=[placeholder="What needs to be done?"i]
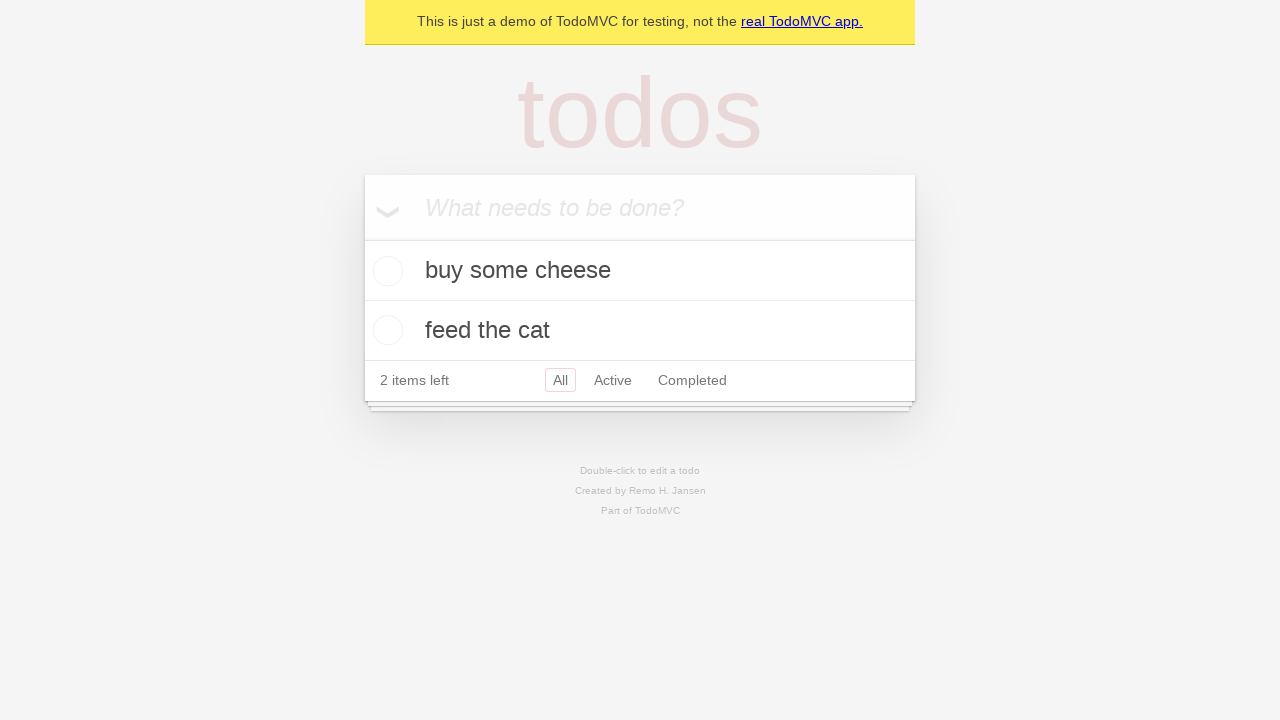

Filled third todo: 'book a doctors appointment' on internal:attr=[placeholder="What needs to be done?"i]
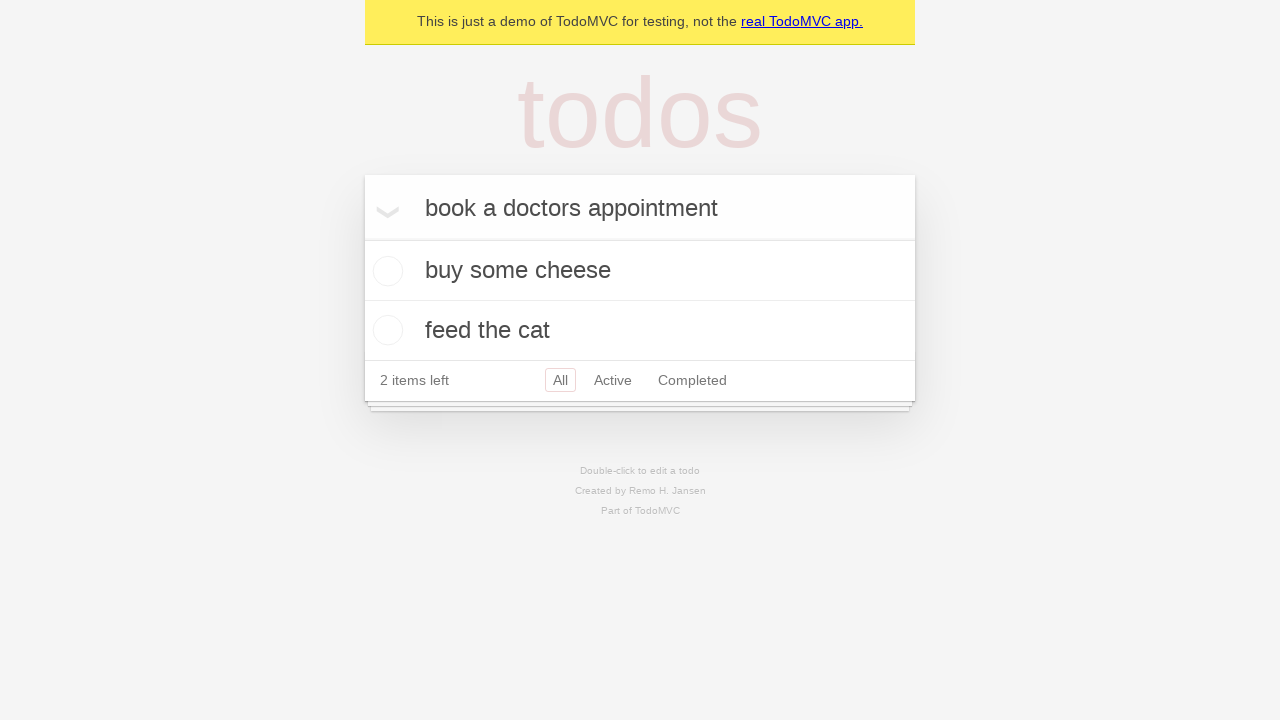

Pressed Enter to add third todo on internal:attr=[placeholder="What needs to be done?"i]
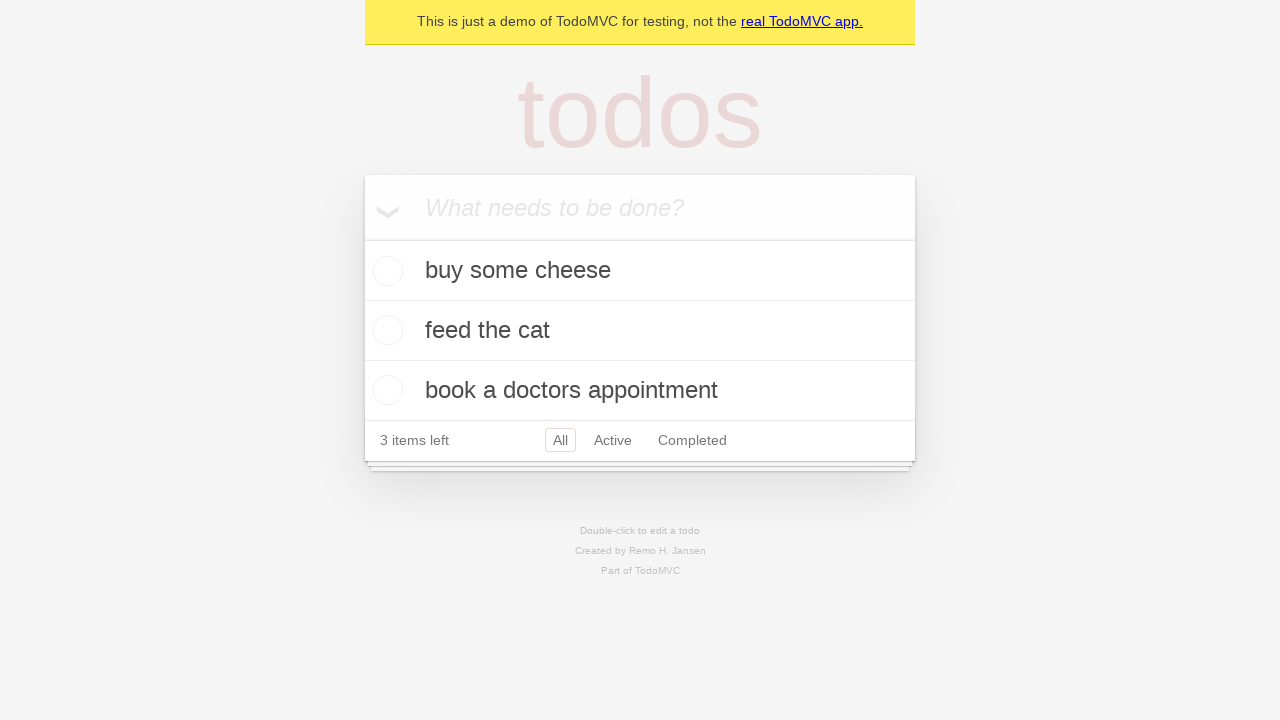

Checked the first todo item at (385, 271) on .todo-list li .toggle >> nth=0
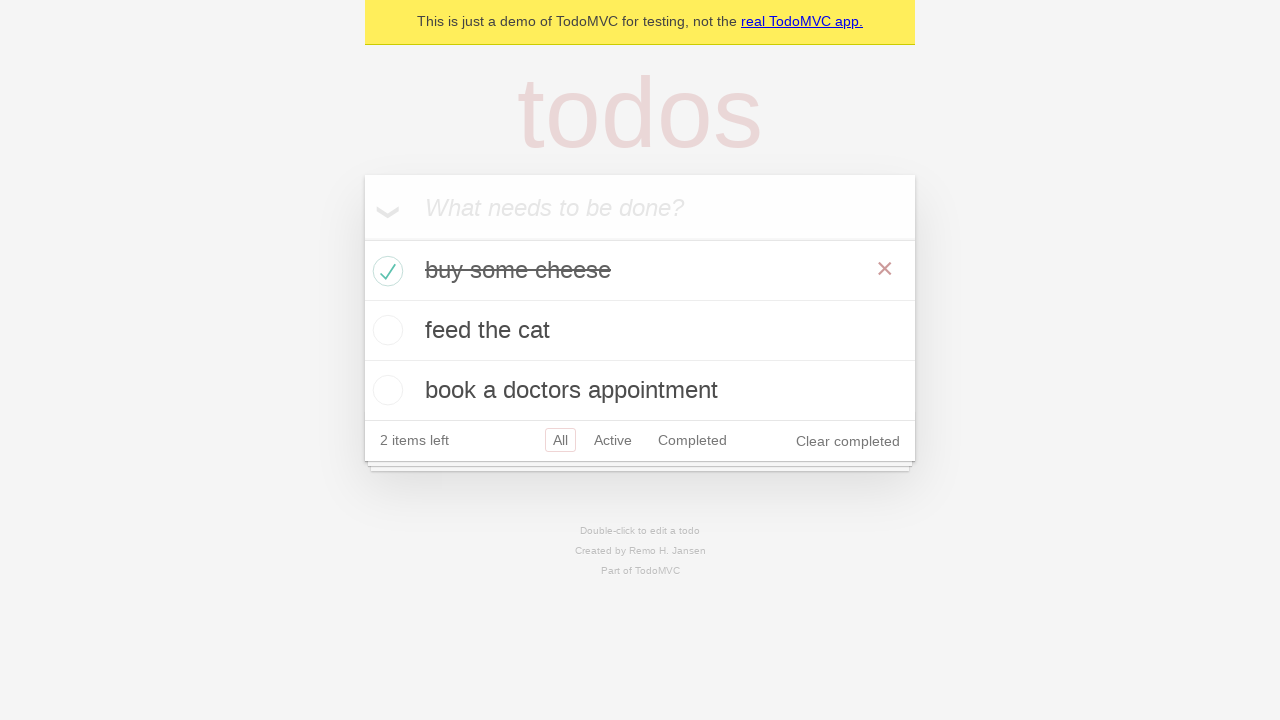

Clear completed button appeared after marking first todo as complete
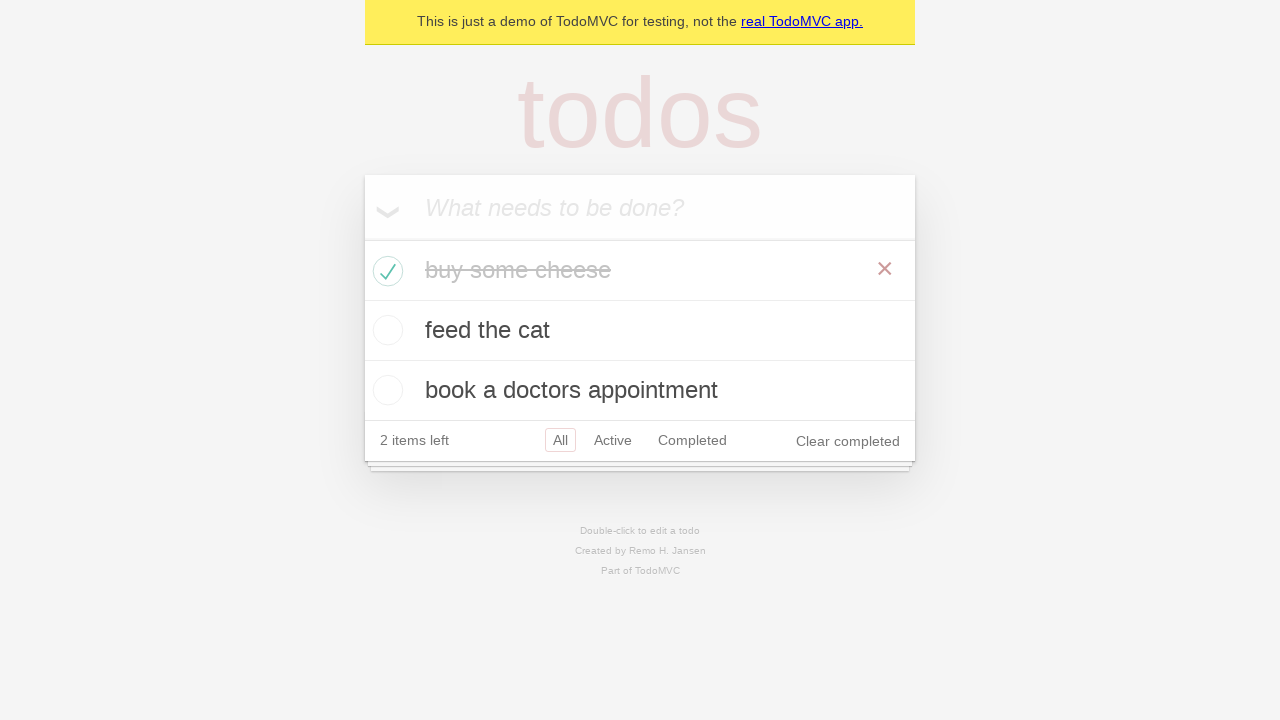

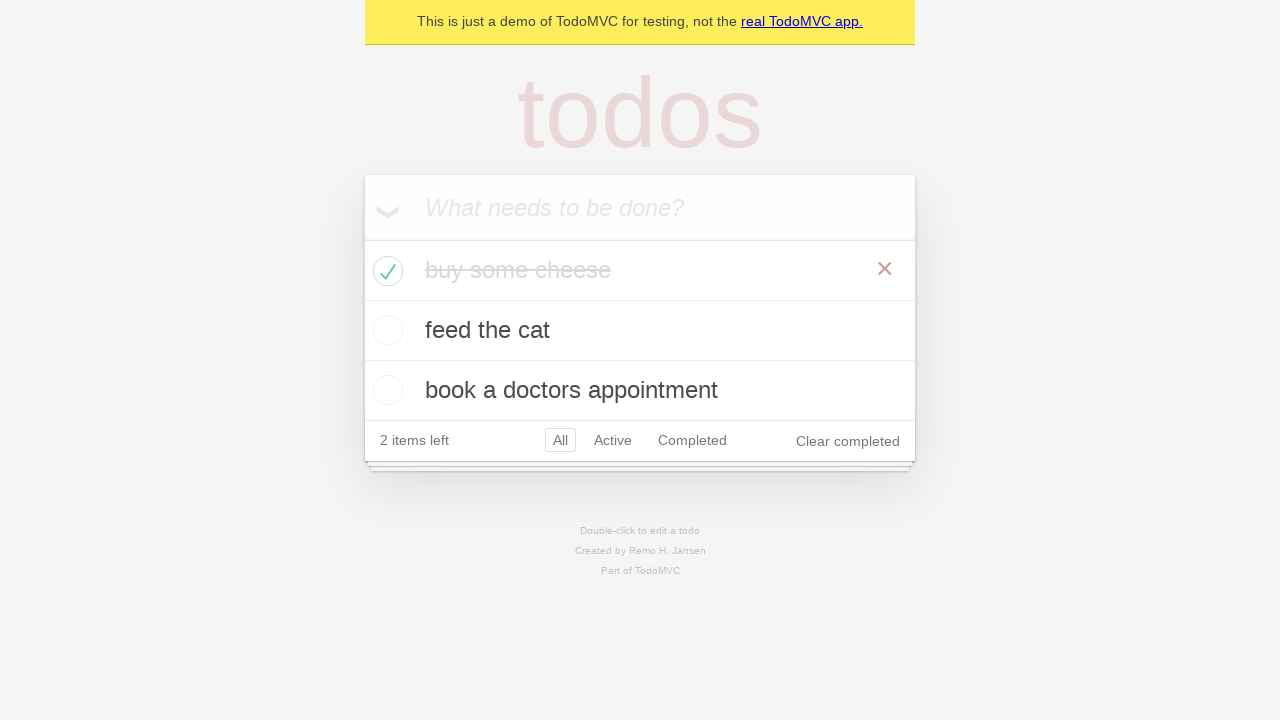